Tests dynamic loading functionality by clicking a button that triggers content to load dynamically on a test page

Starting URL: https://the-internet.herokuapp.com/dynamic_loading/1

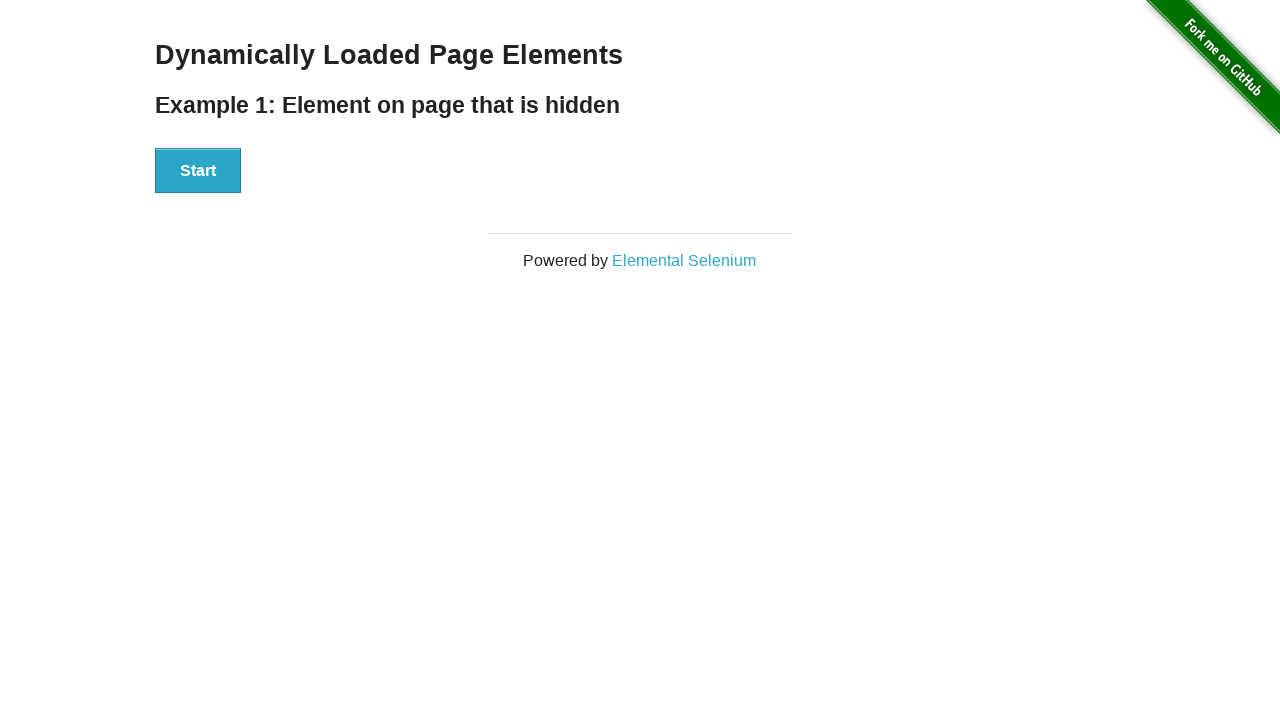

Clicked Start button to trigger dynamic loading at (198, 171) on xpath=//div/button
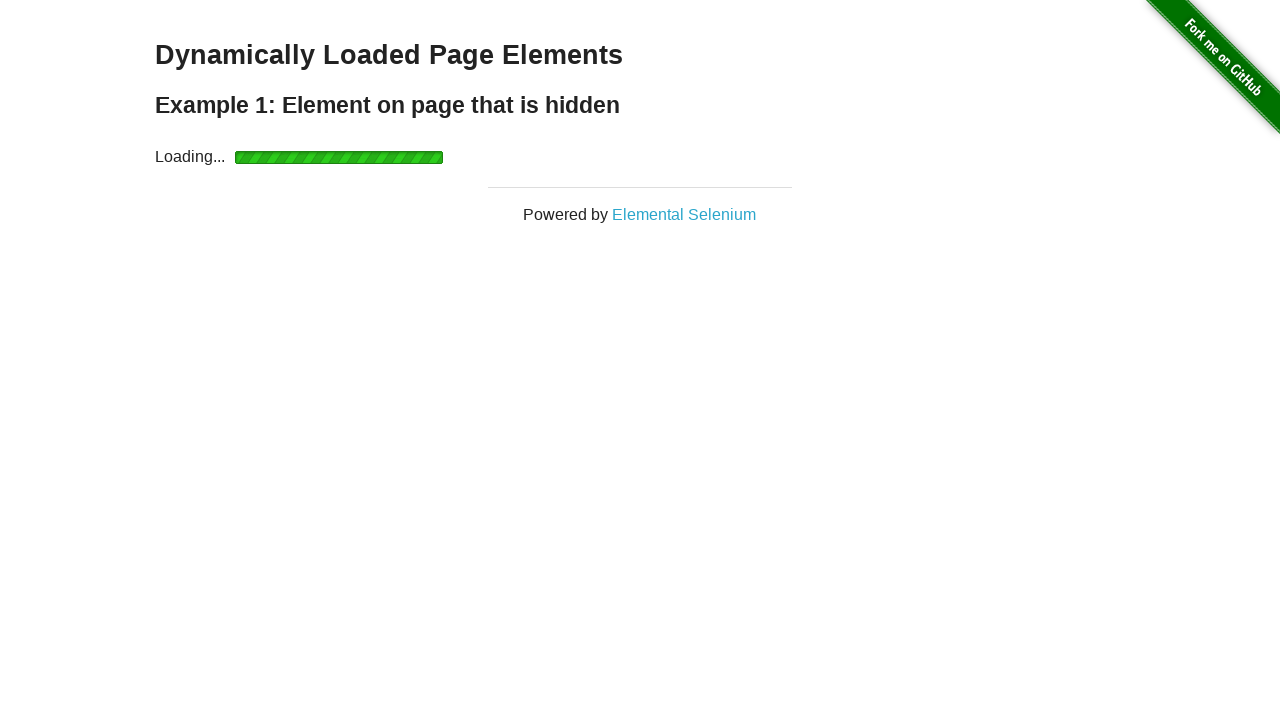

Dynamically loaded content appeared with finish message
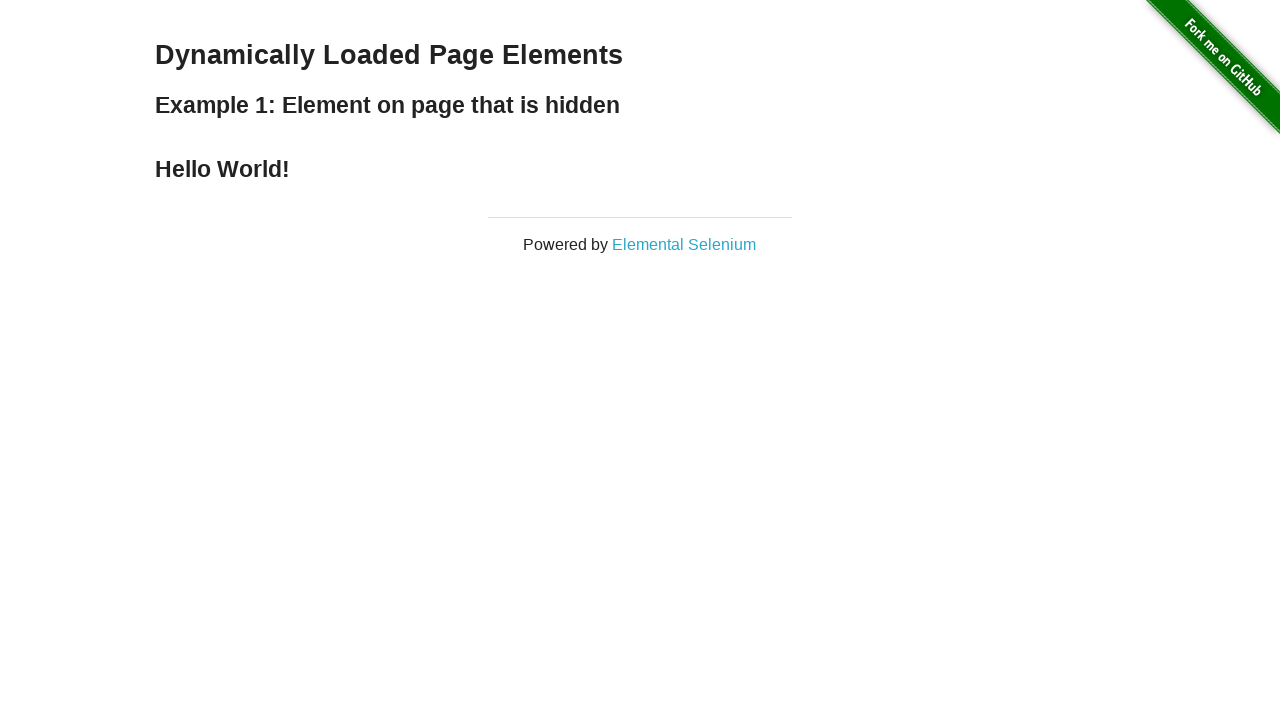

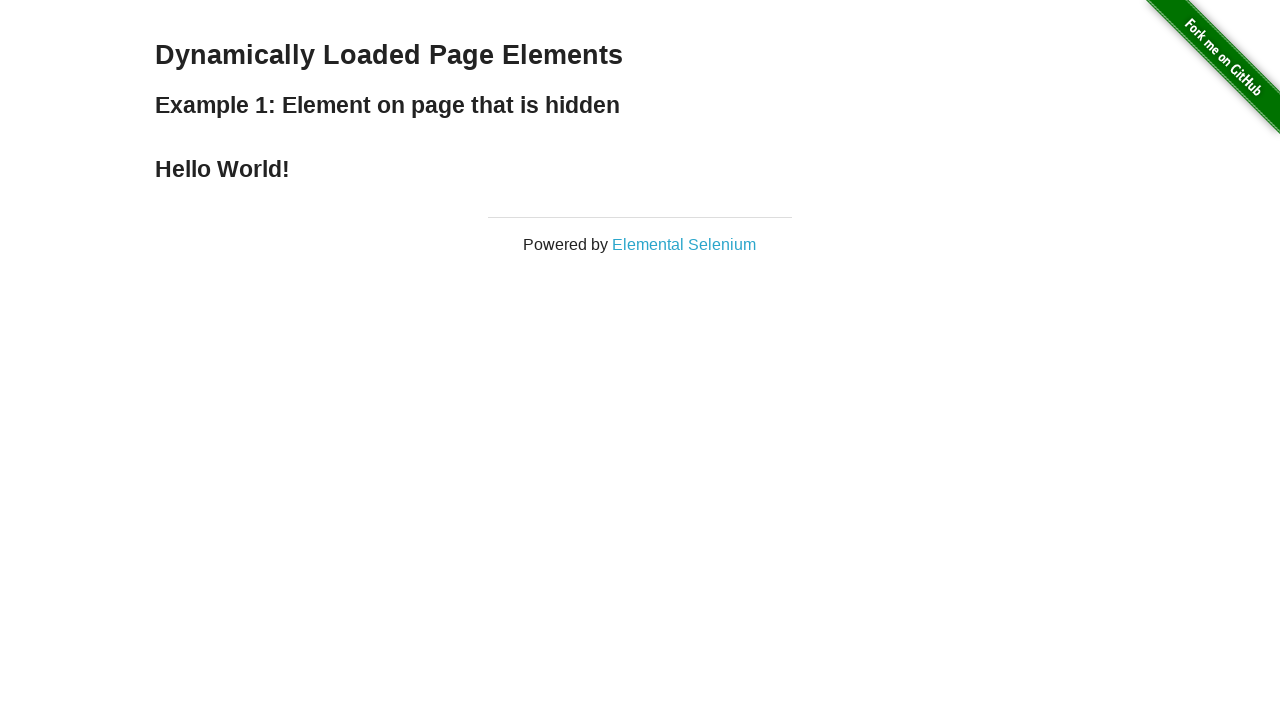